Opens VnExpress and retrieves the page title

Starting URL: http://vnexpress.net

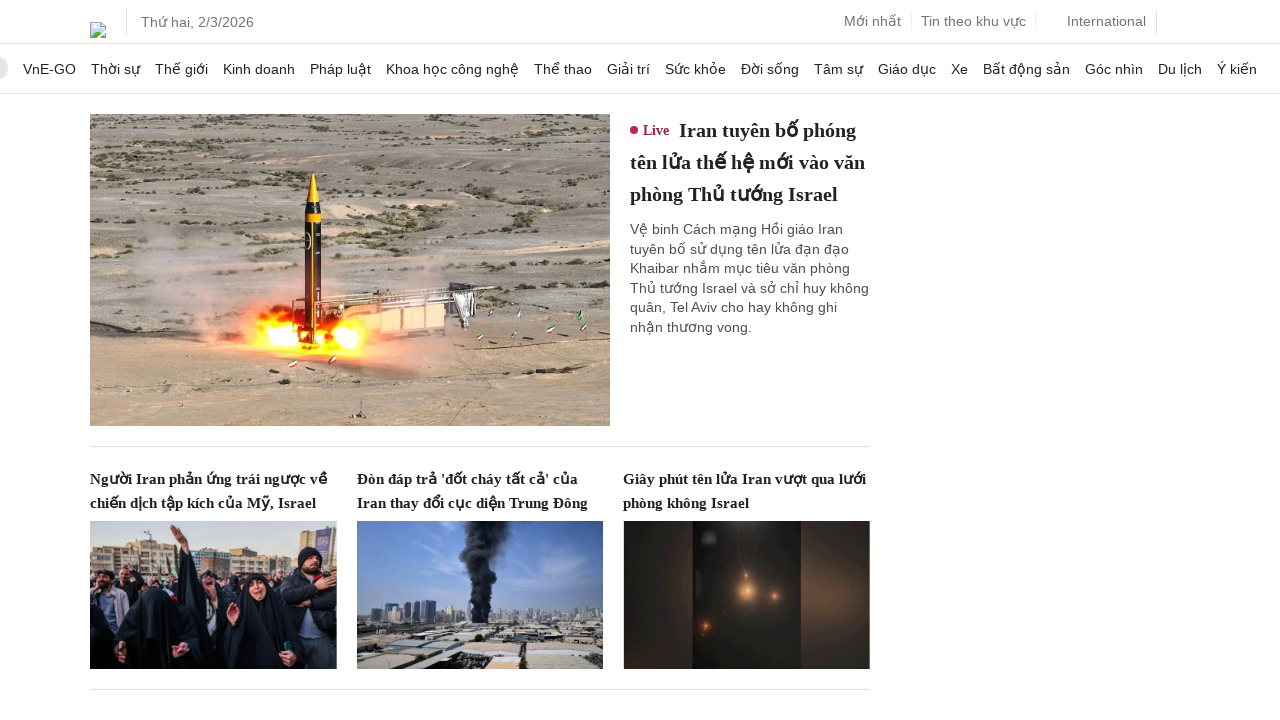

Waited for page to load (domcontentloaded state)
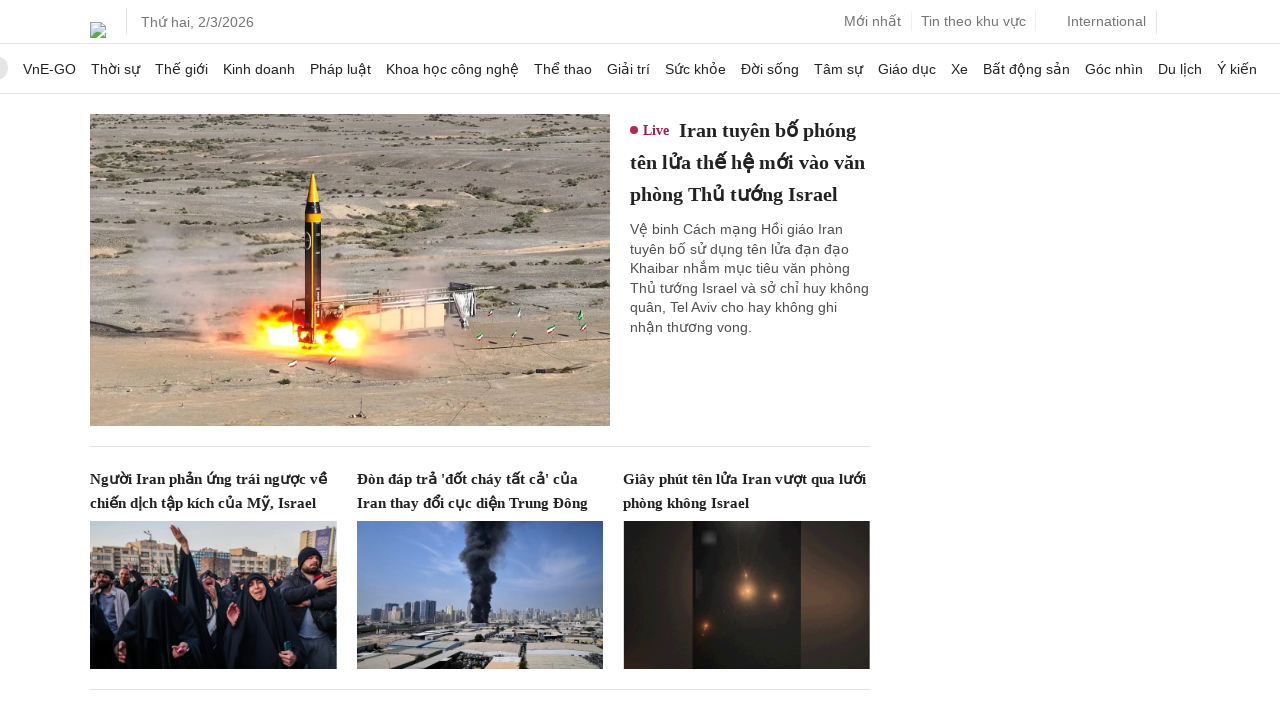

Retrieved page title: Báo VnExpress - Báo tiếng Việt nhiều người xem nhất
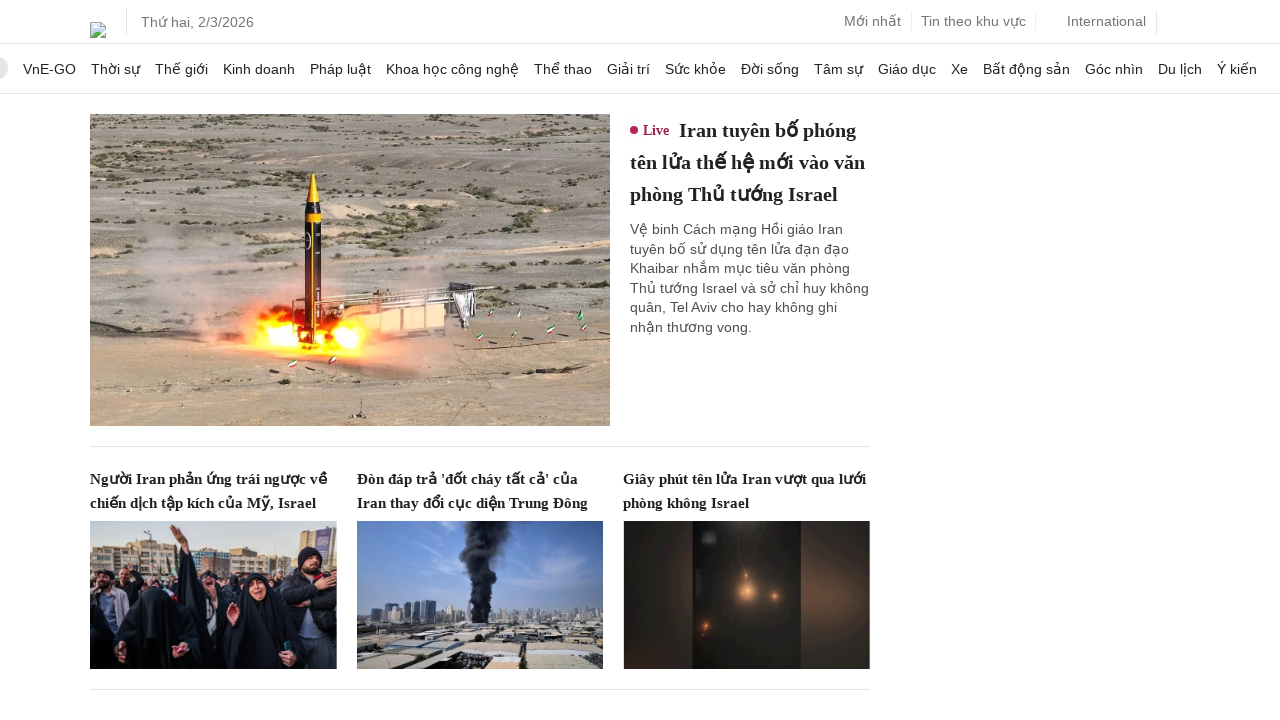

Printed page title to console
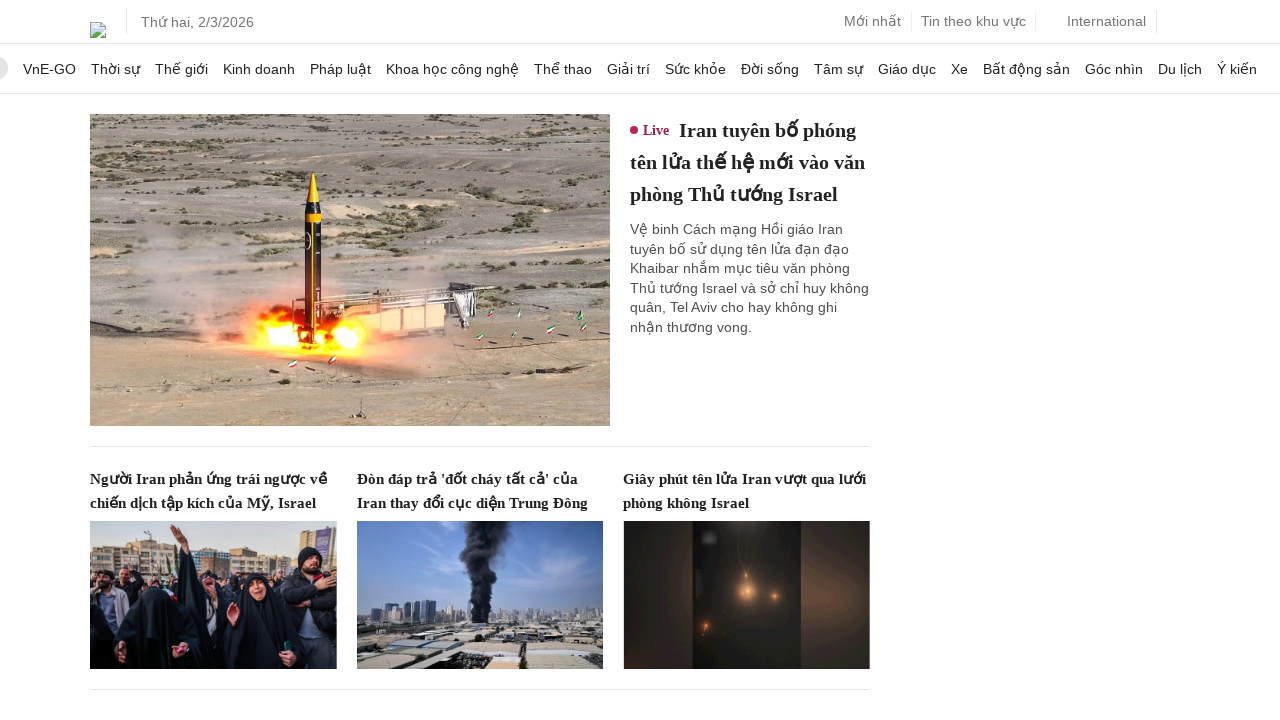

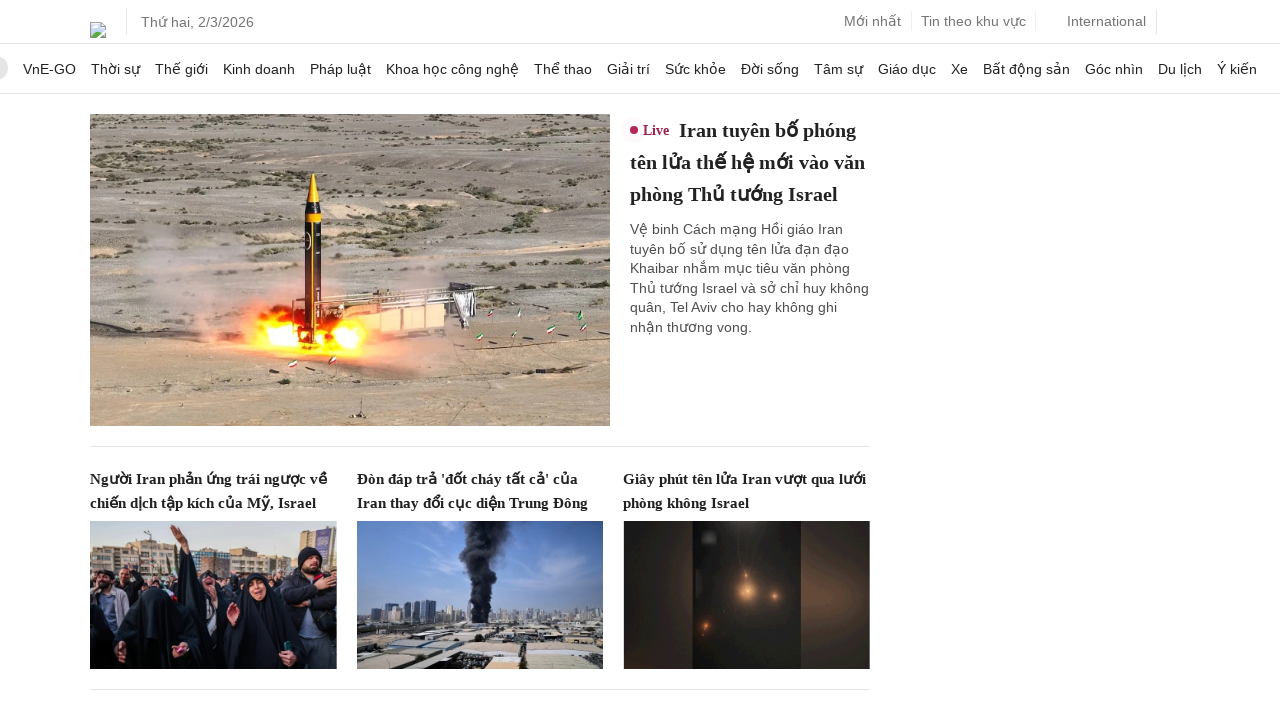